Tests dynamic controls by navigating to the page and clicking the enable button to enable an input field

Starting URL: https://the-internet.herokuapp.com/

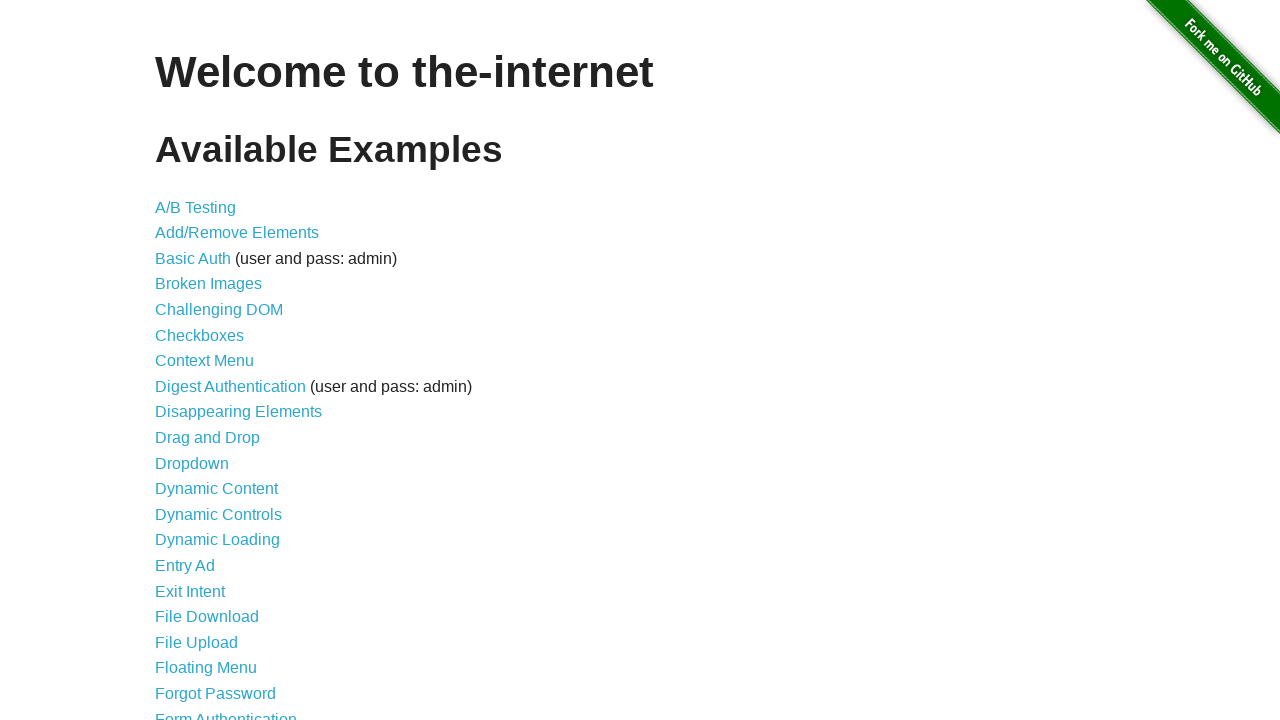

Clicked on Dynamic Controls link at (218, 514) on [href='/dynamic_controls']
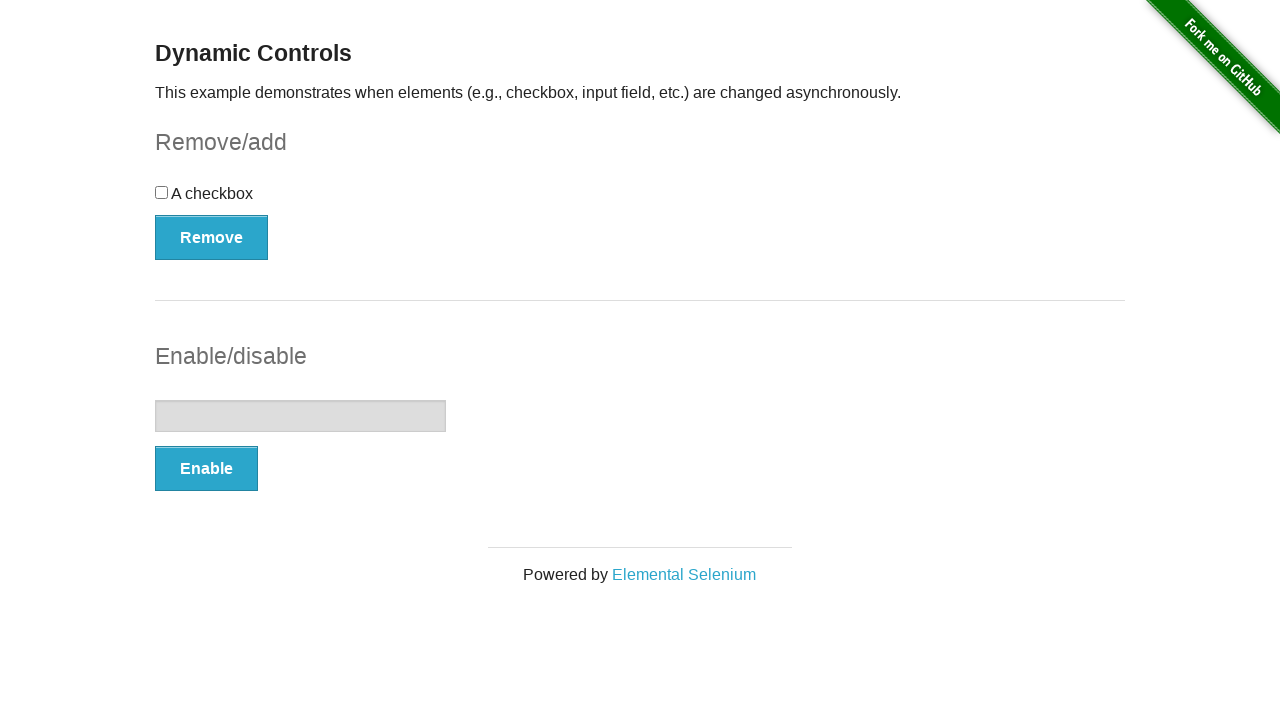

Clicked the Enable button to enable input field at (206, 469) on form#input-example>button
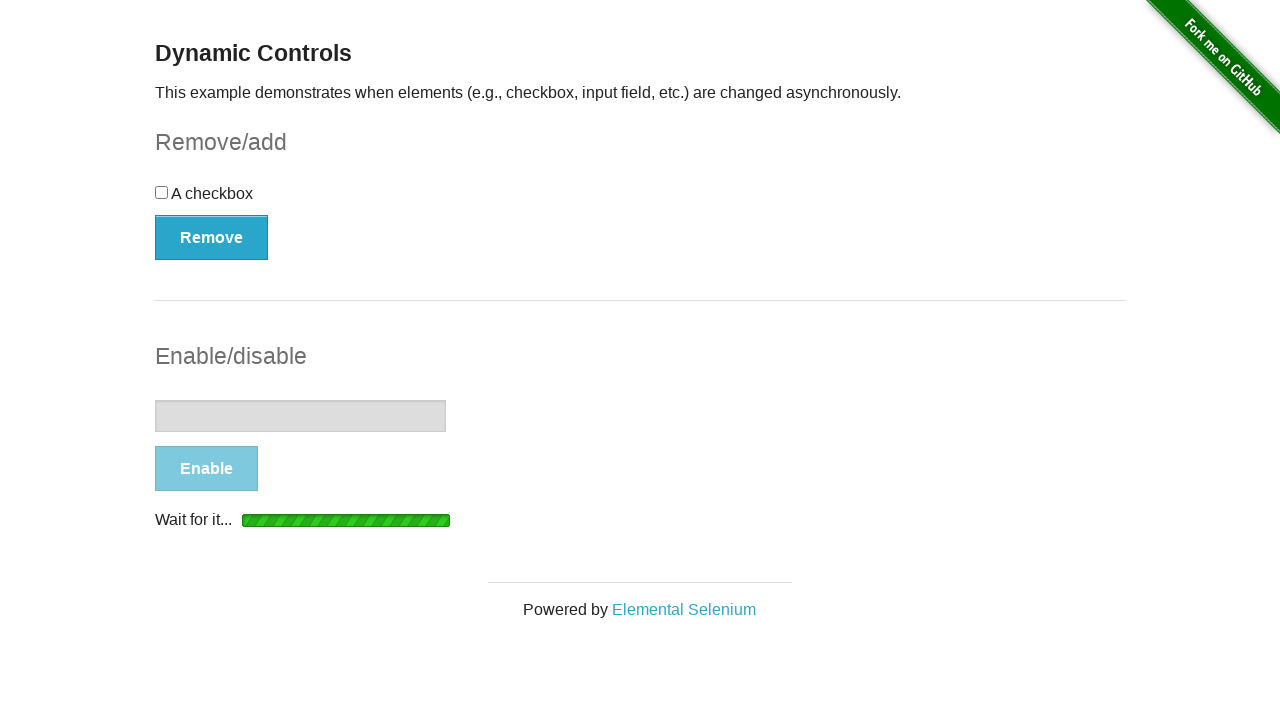

Input field is now enabled and visible
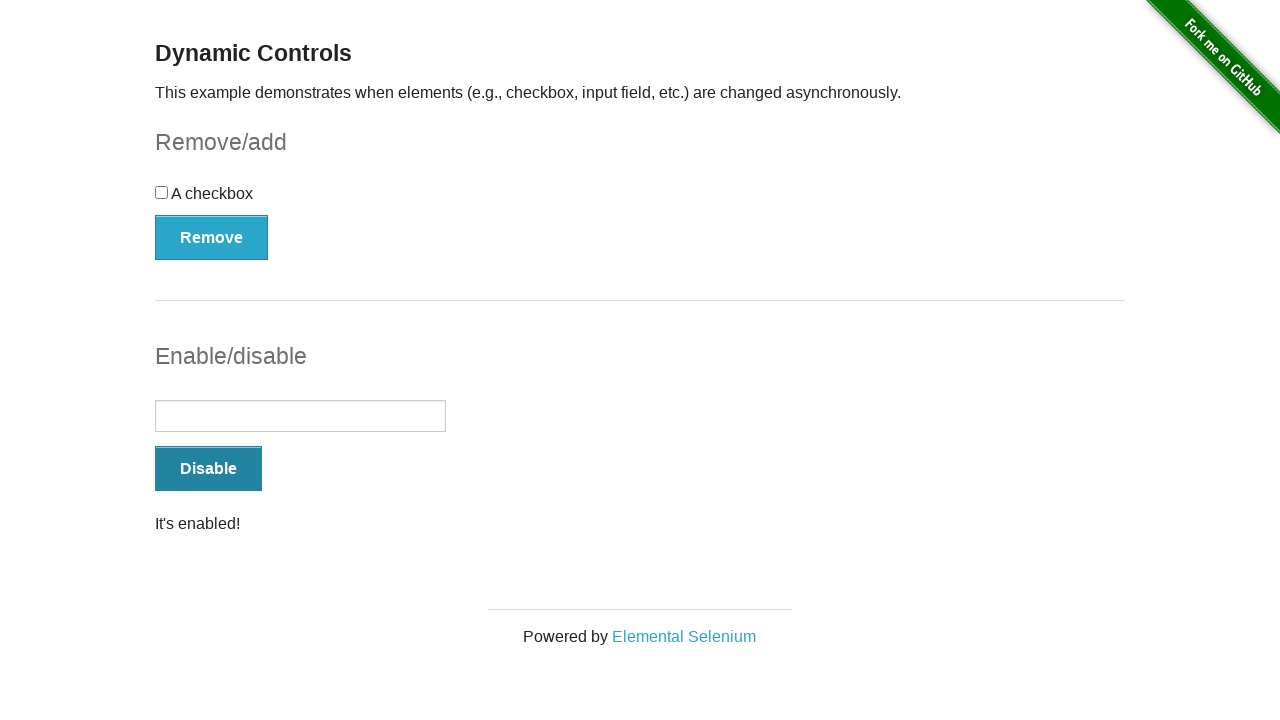

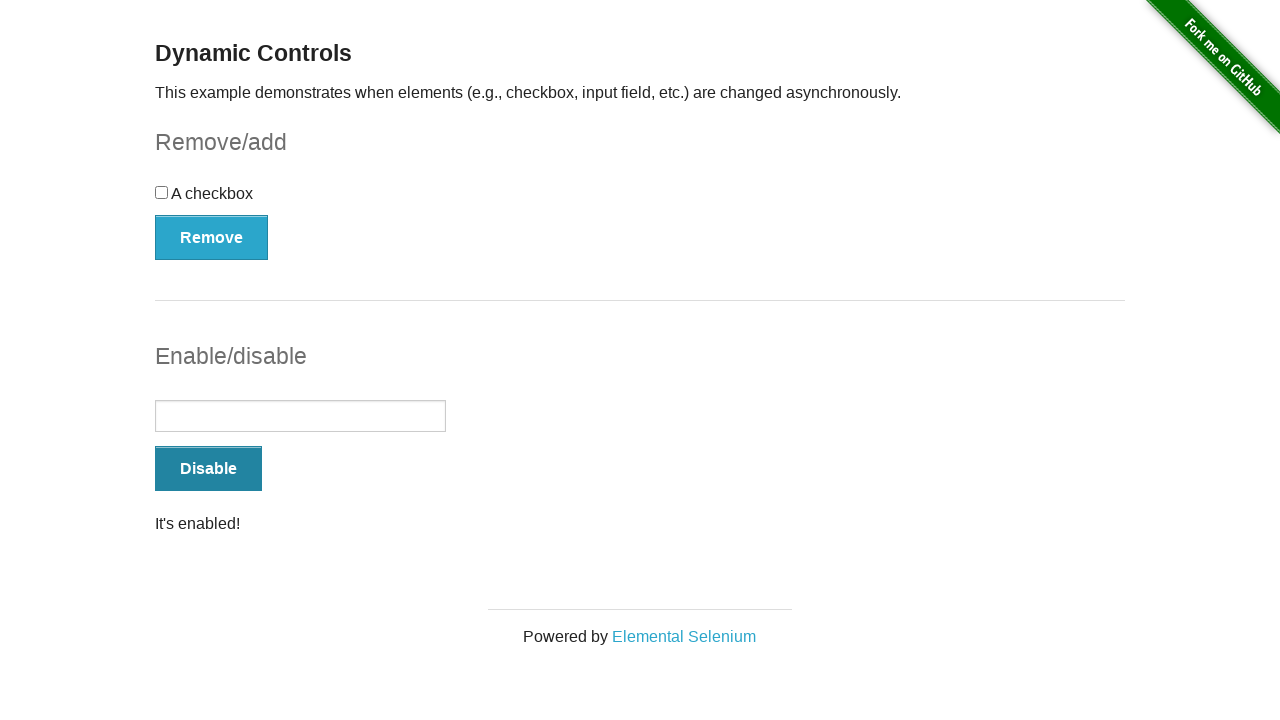